Navigates to Best Buy search results page for Ryzen 5000 processors and checks for product availability by looking for add-to-cart buttons

Starting URL: https://www.bestbuy.com/site/searchpage.jsp?_dyncharset=UTF-8&id=pcat17071&iht=y&keys=keys&ks=960&list=n&qp=category_facet%3DCPUs%20%2F%20Processors~abcat0507010&sc=Global&st=ryzen%205000&type=page&usc=All%20Categories

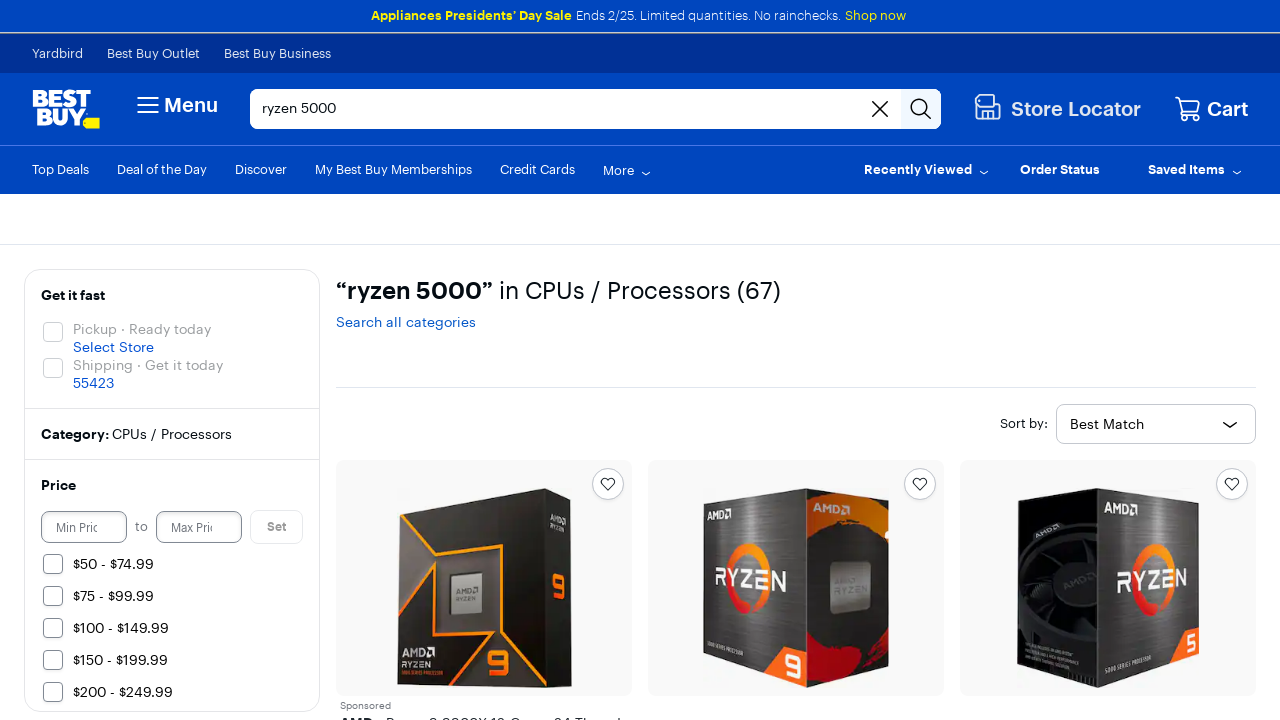

Waited for page to load with networkidle state
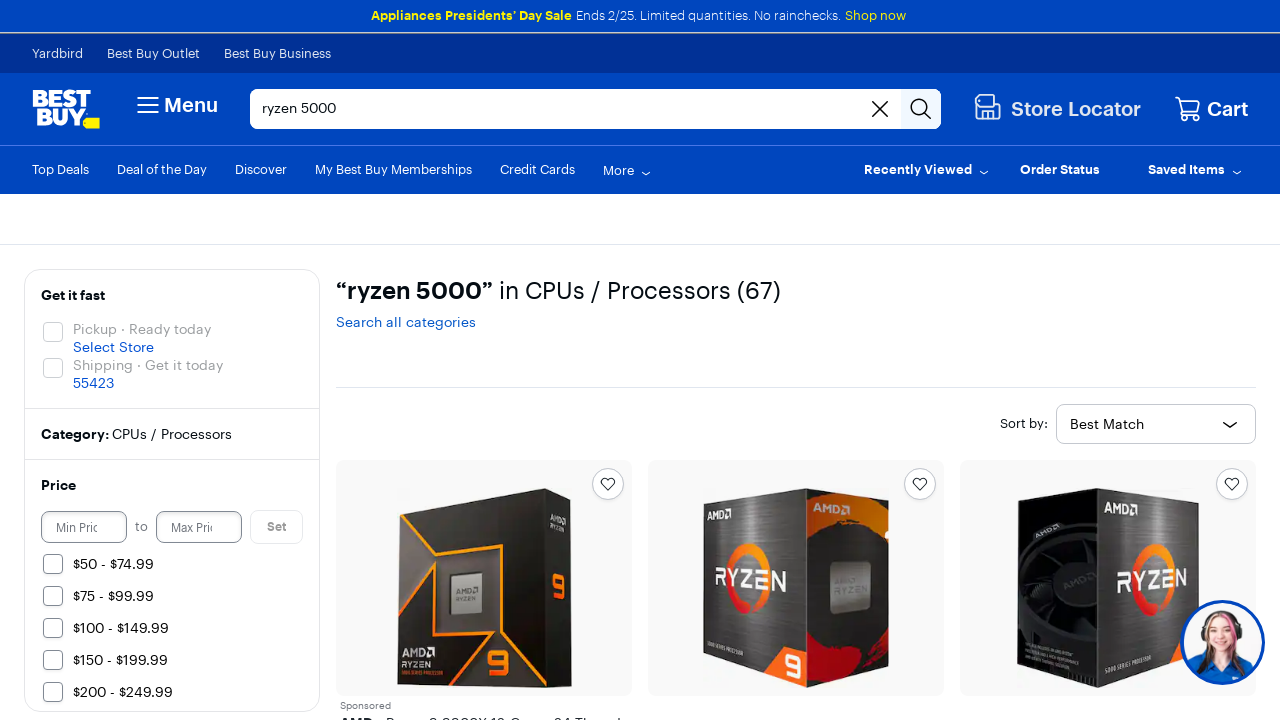

No products in stock or page structure different - exception caught
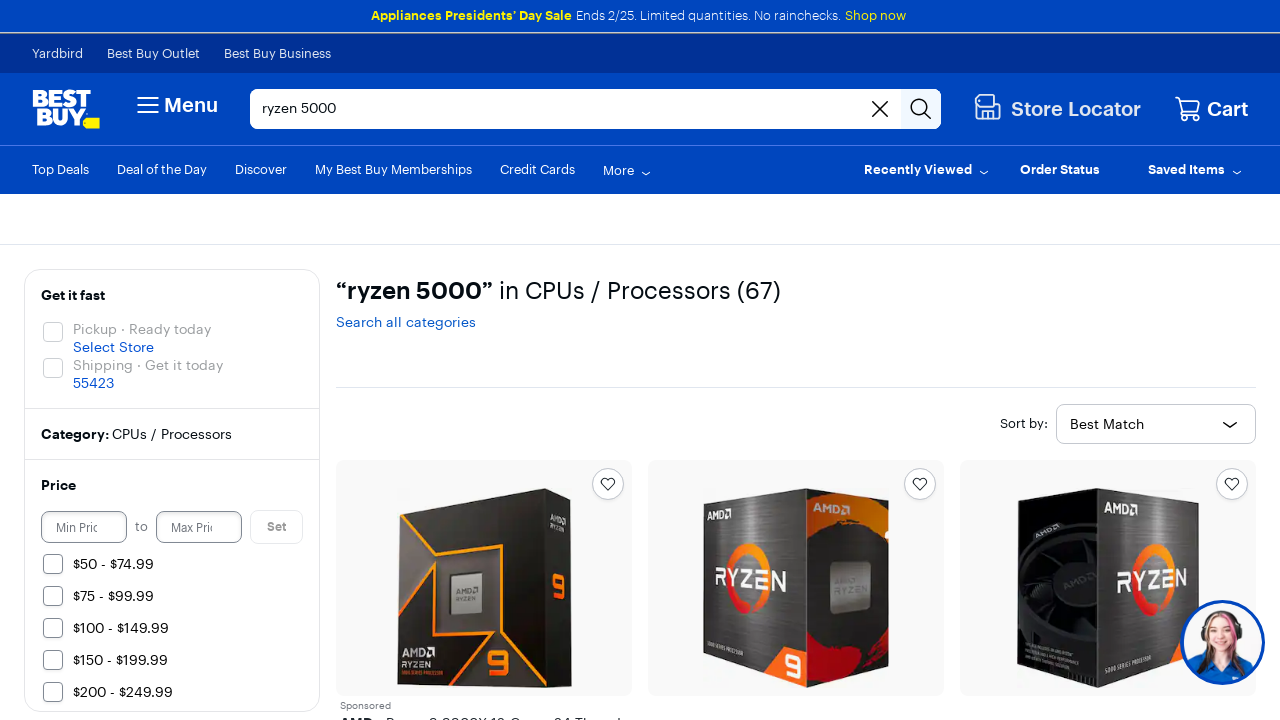

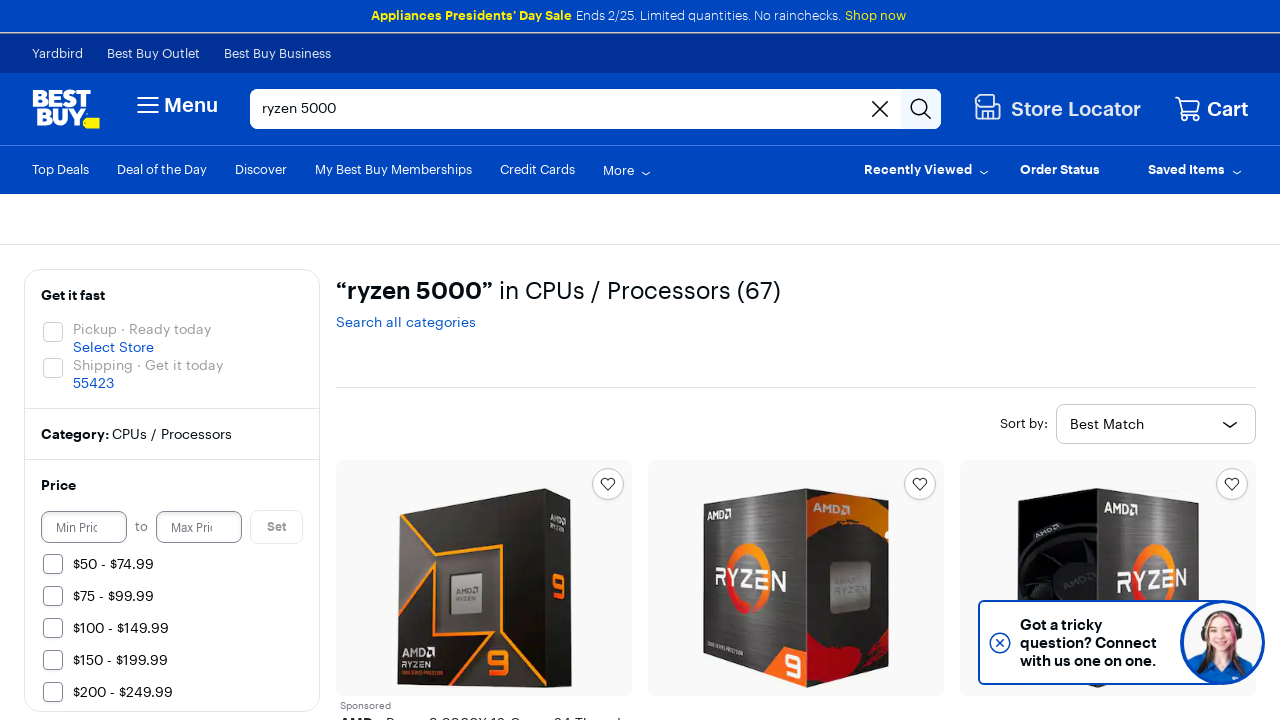